Tests clicking a button with a specific class attribute and handling the resulting alert popup

Starting URL: http://uitestingplayground.com/classattr

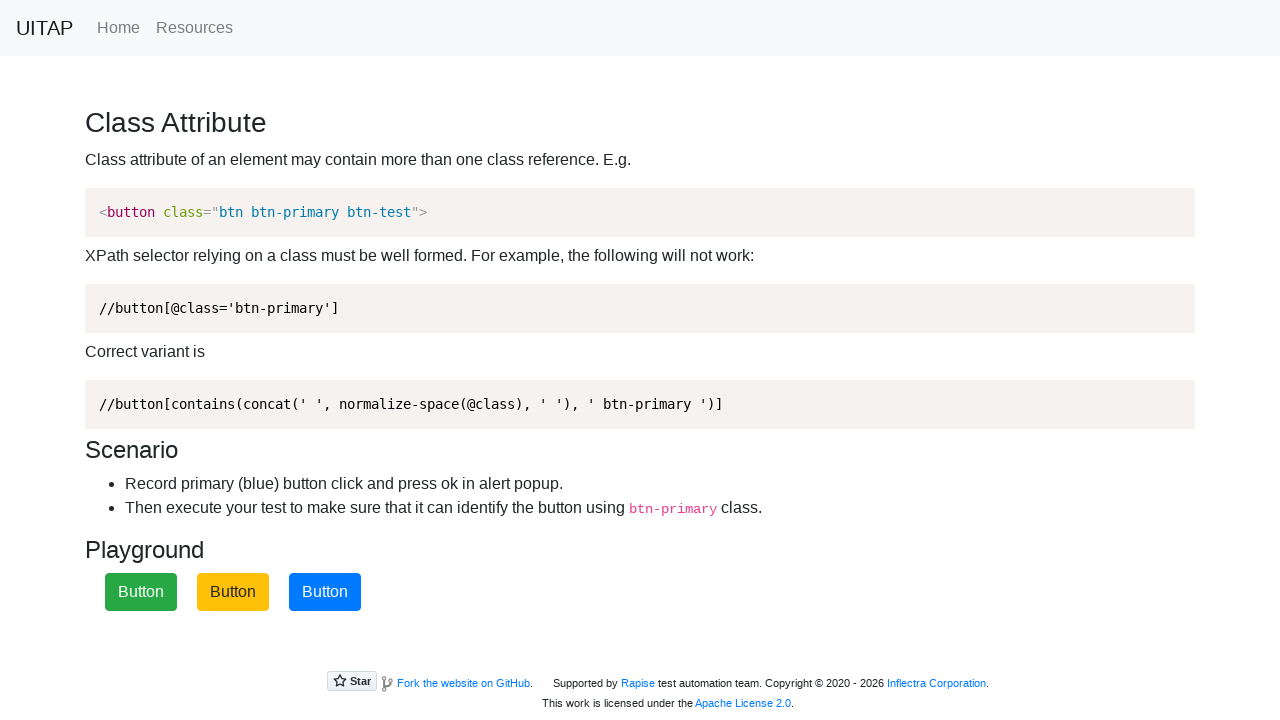

Set up dialog handler to accept alerts
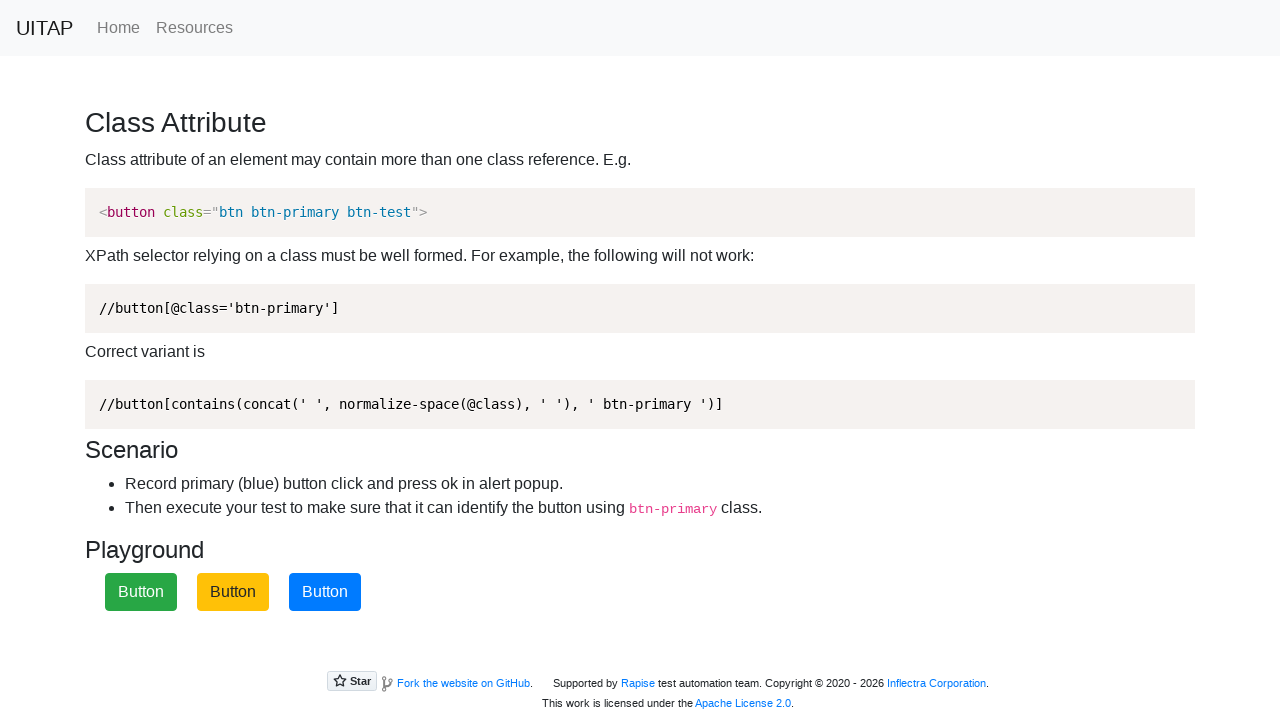

Clicked primary button to trigger alert popup at (325, 592) on button.btn-primary
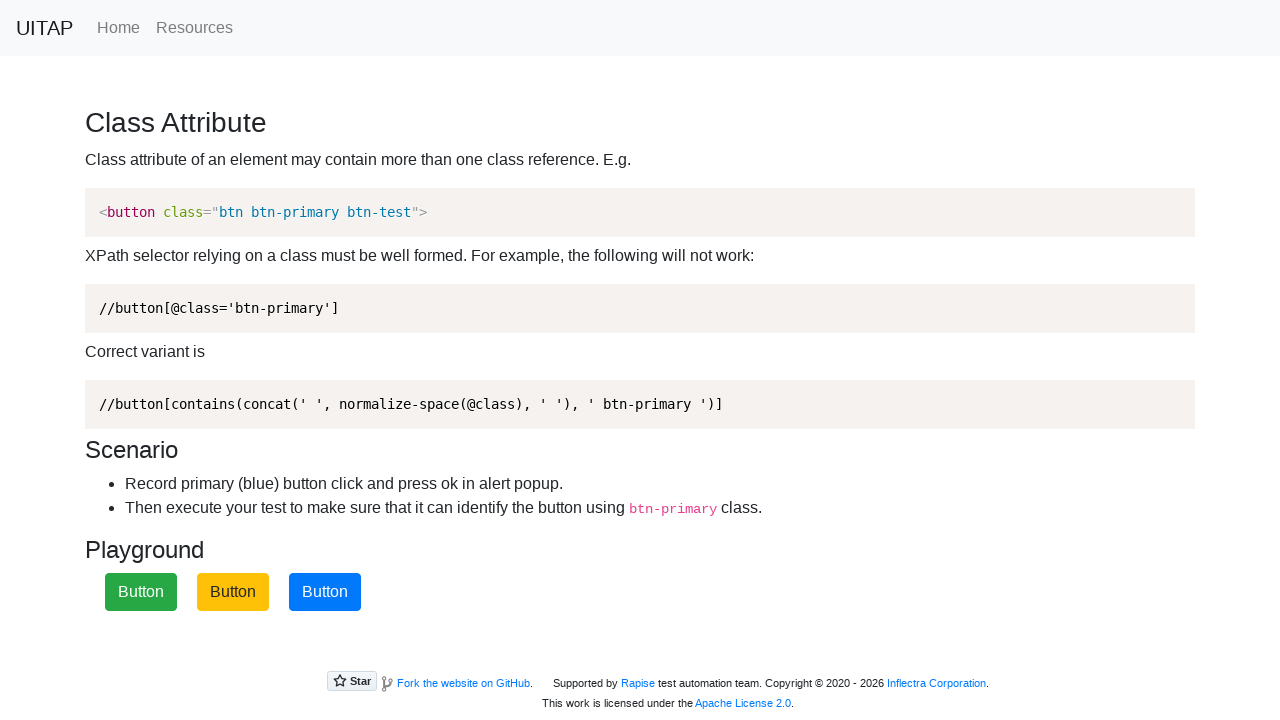

Waited for alert dialog to be handled
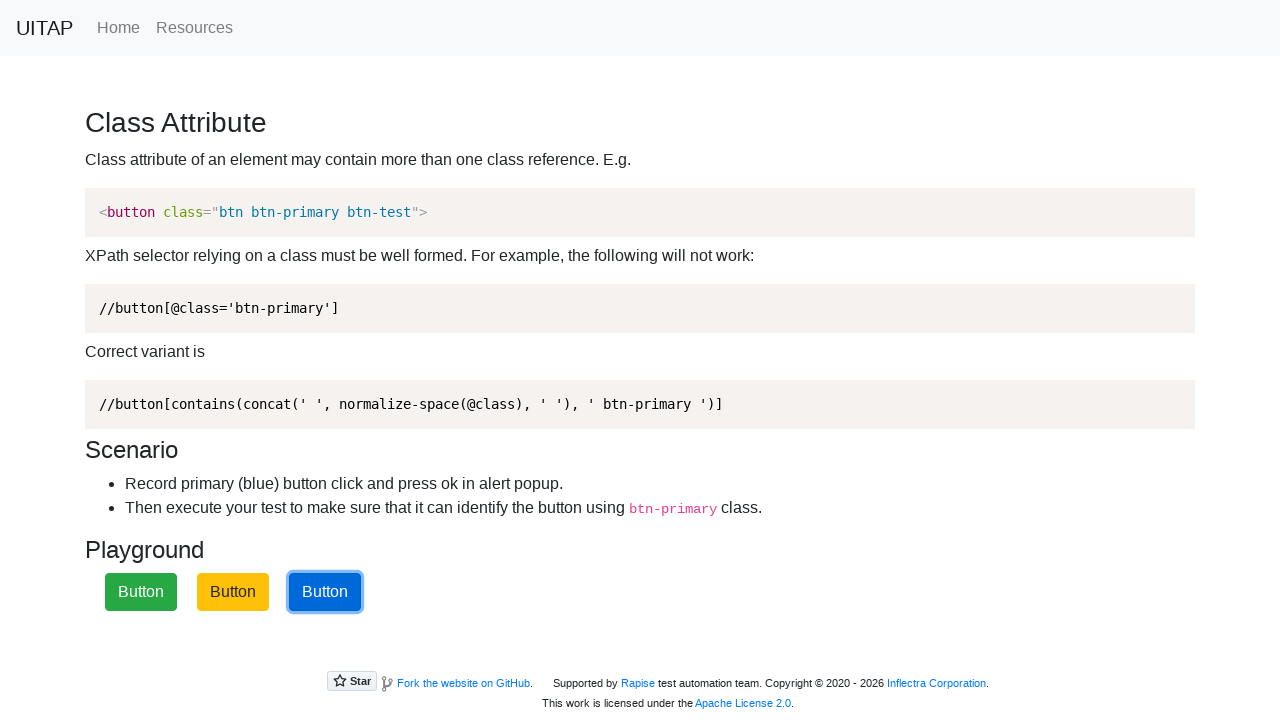

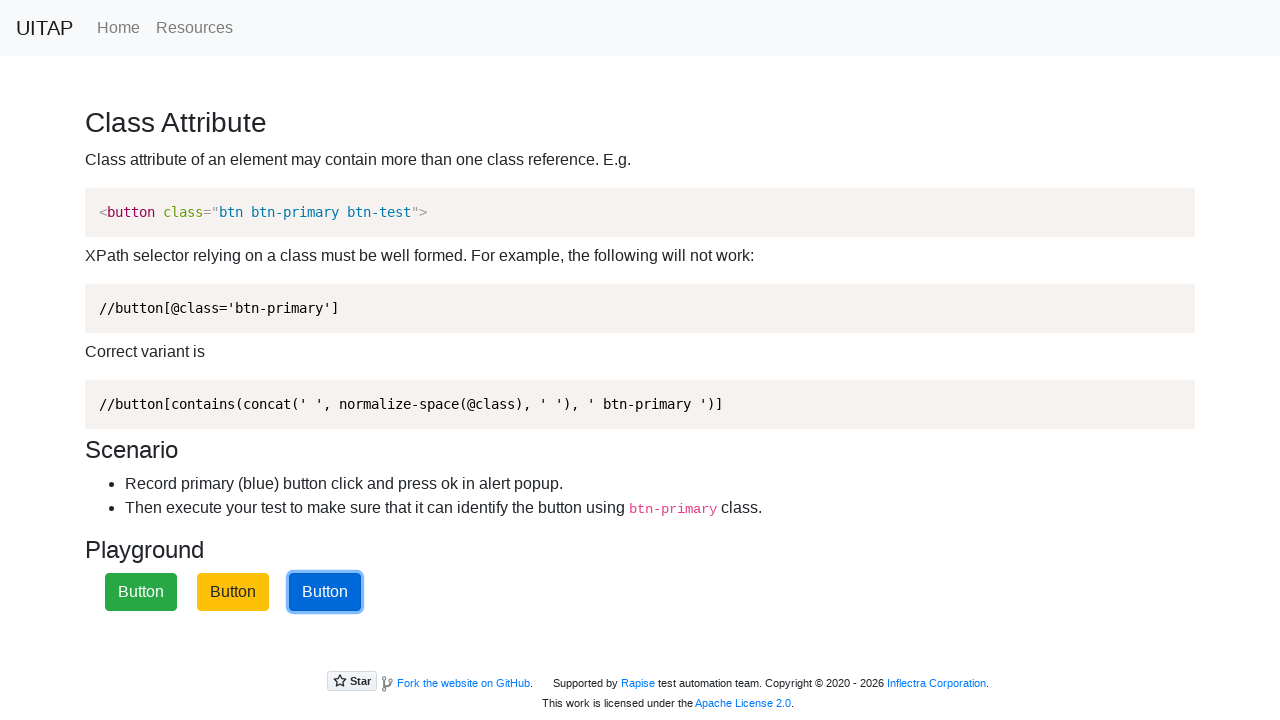